Tests that the complete all checkbox updates its state when individual items are completed or cleared.

Starting URL: https://demo.playwright.dev/todomvc

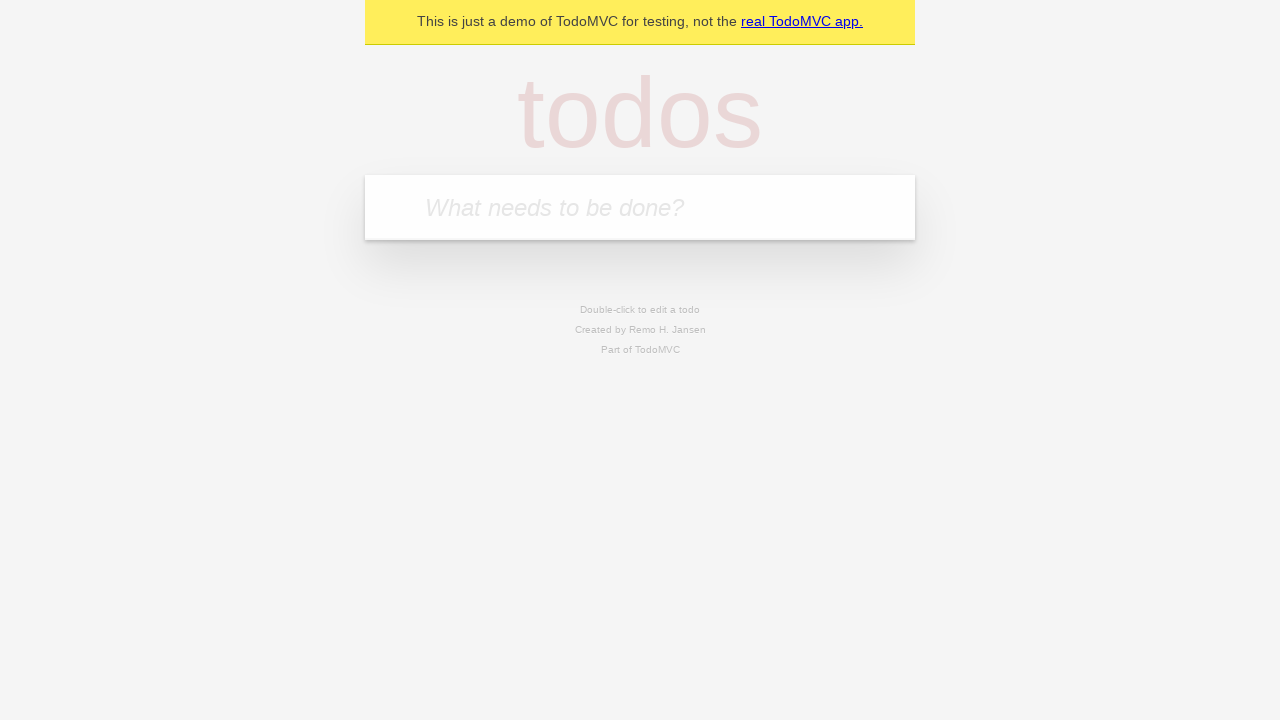

Filled input field with 'buy some cheese' on internal:attr=[placeholder="What needs to be done?"i]
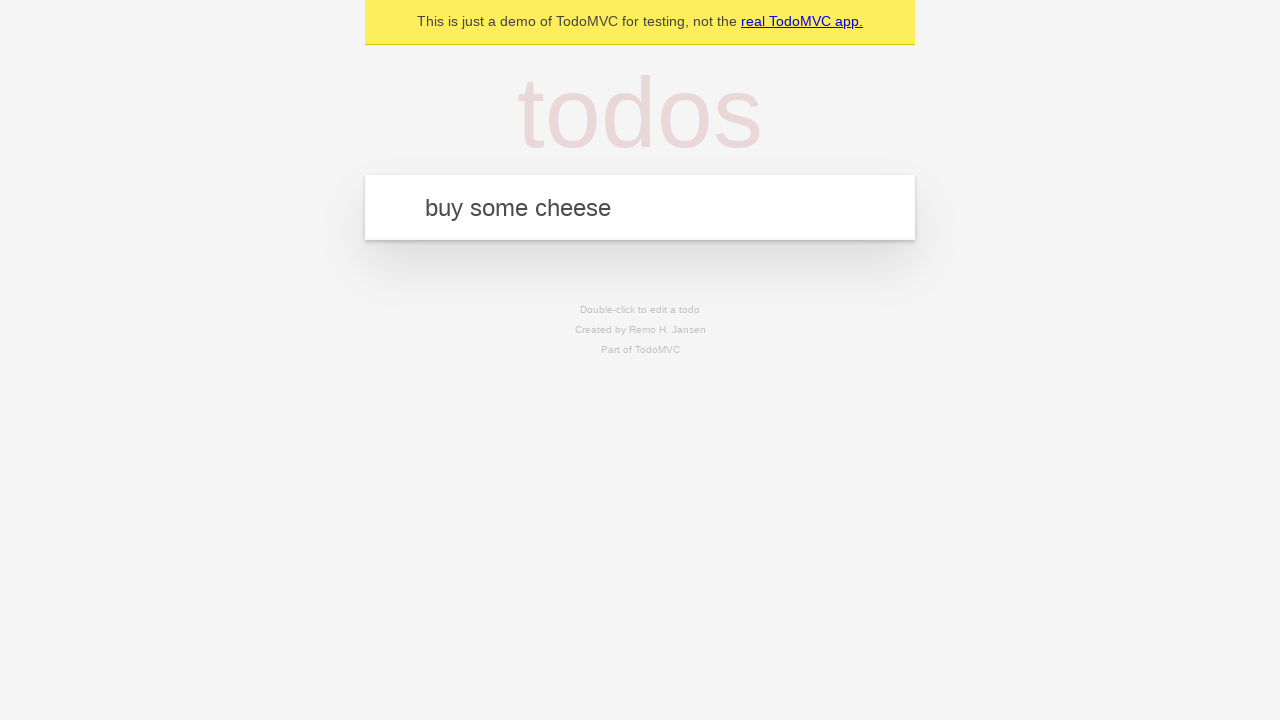

Pressed Enter to add first todo item on internal:attr=[placeholder="What needs to be done?"i]
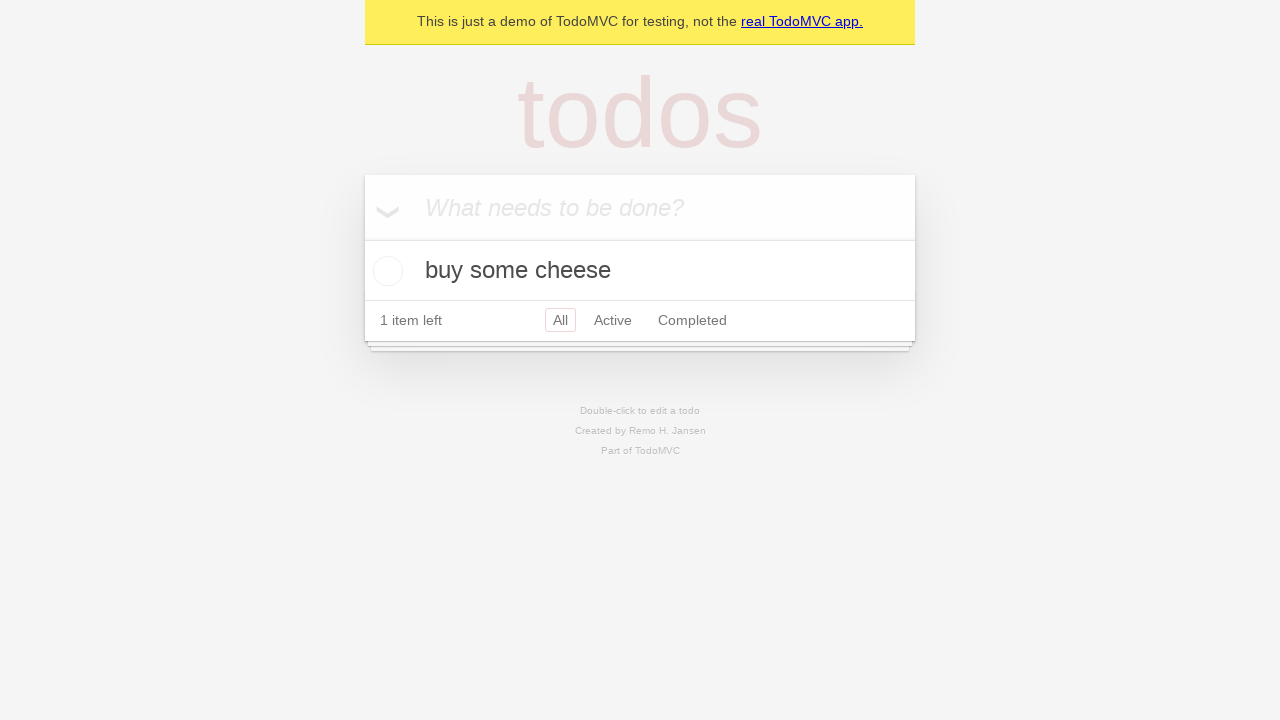

Filled input field with 'feed the cat' on internal:attr=[placeholder="What needs to be done?"i]
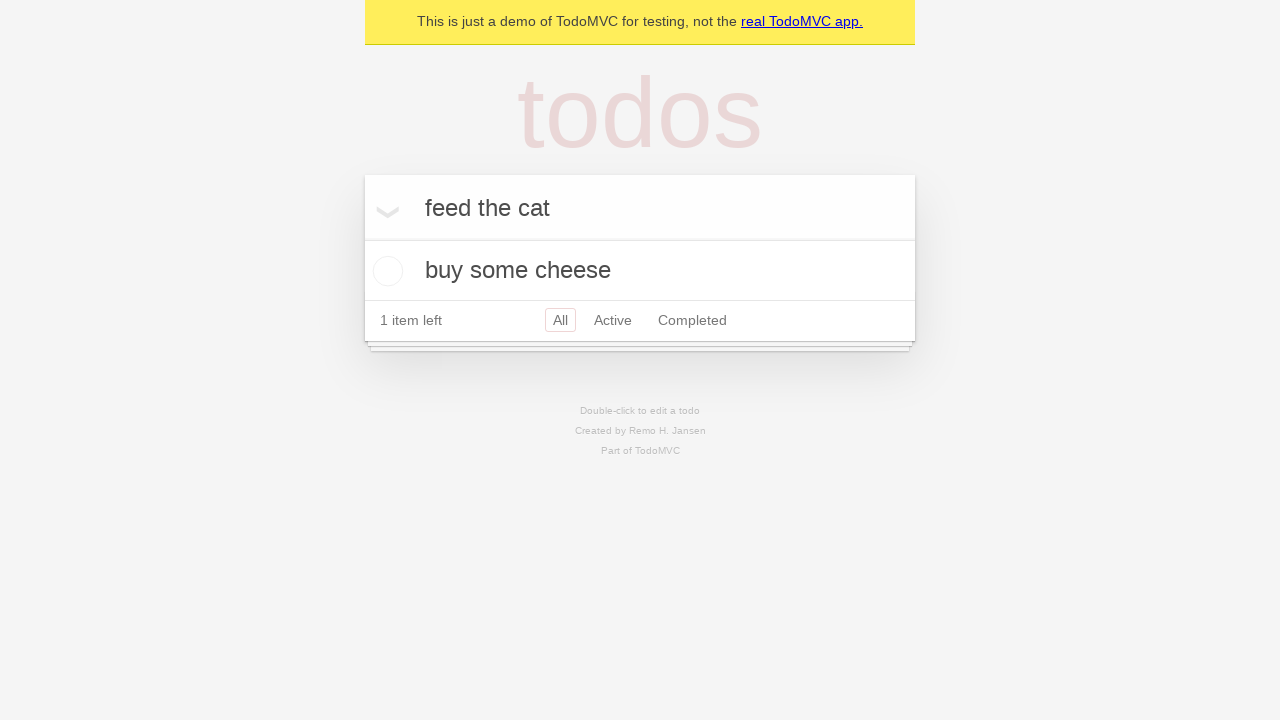

Pressed Enter to add second todo item on internal:attr=[placeholder="What needs to be done?"i]
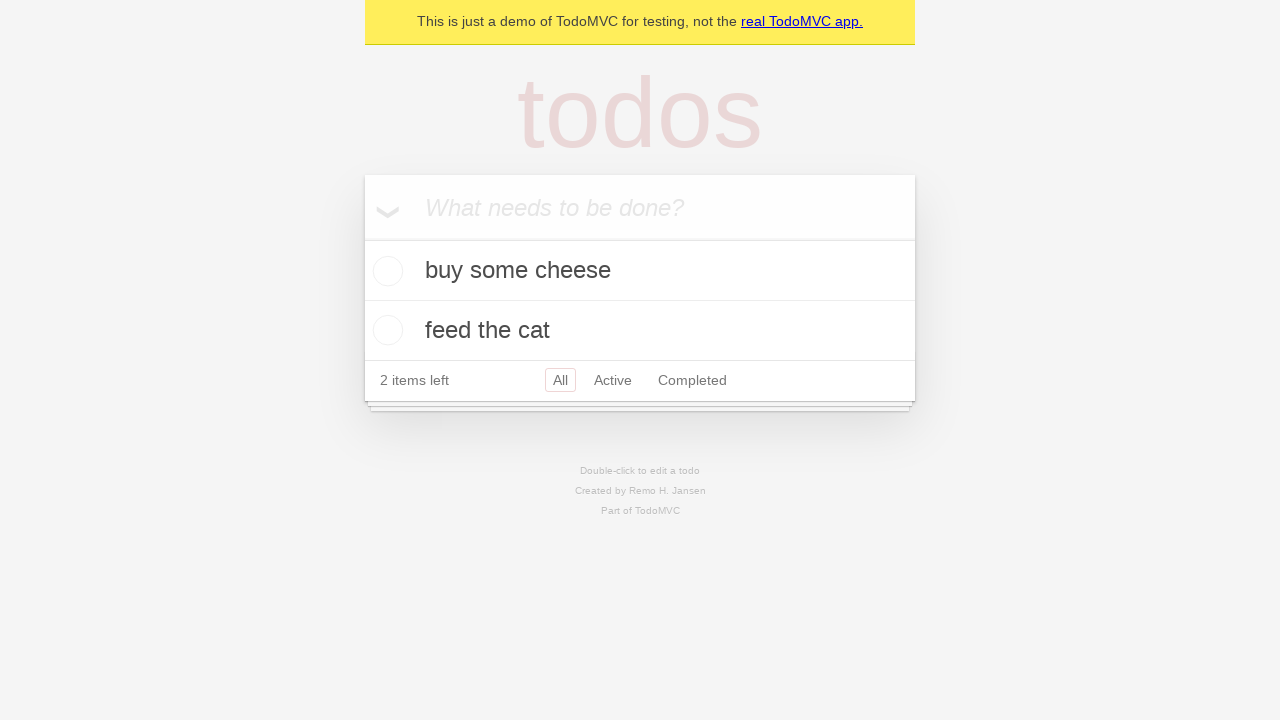

Filled input field with 'book a doctors appointment' on internal:attr=[placeholder="What needs to be done?"i]
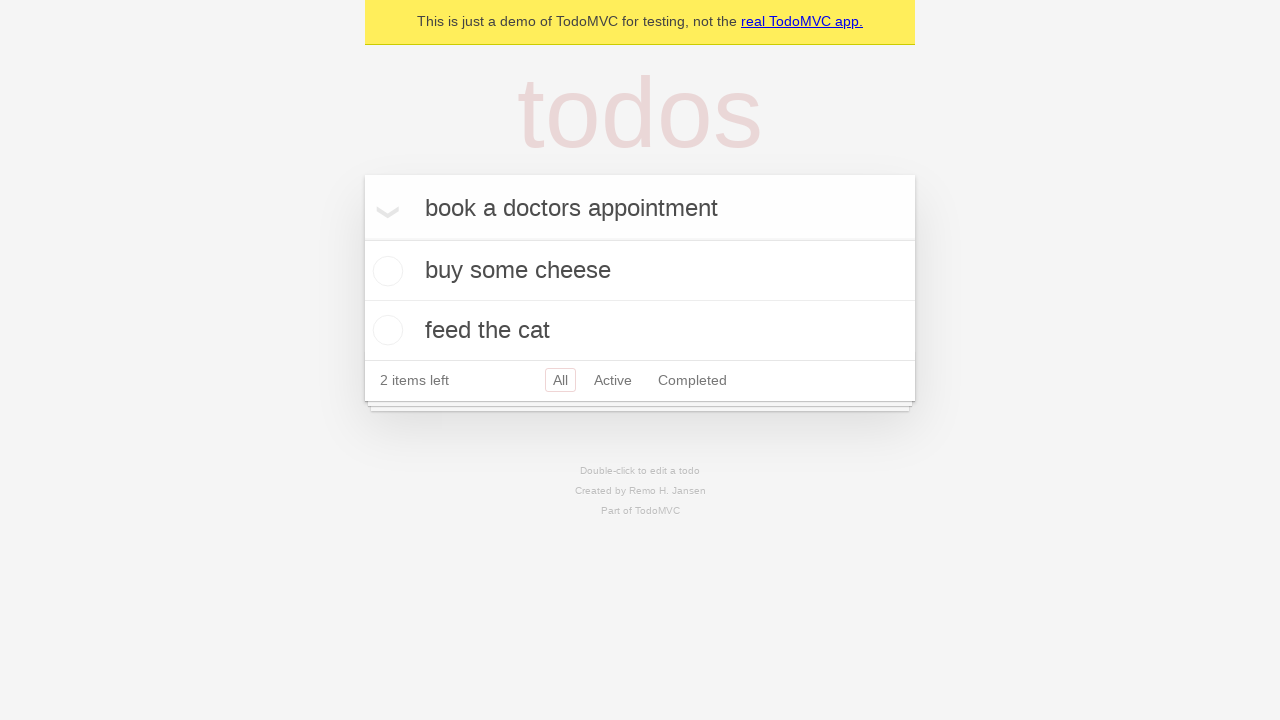

Pressed Enter to add third todo item on internal:attr=[placeholder="What needs to be done?"i]
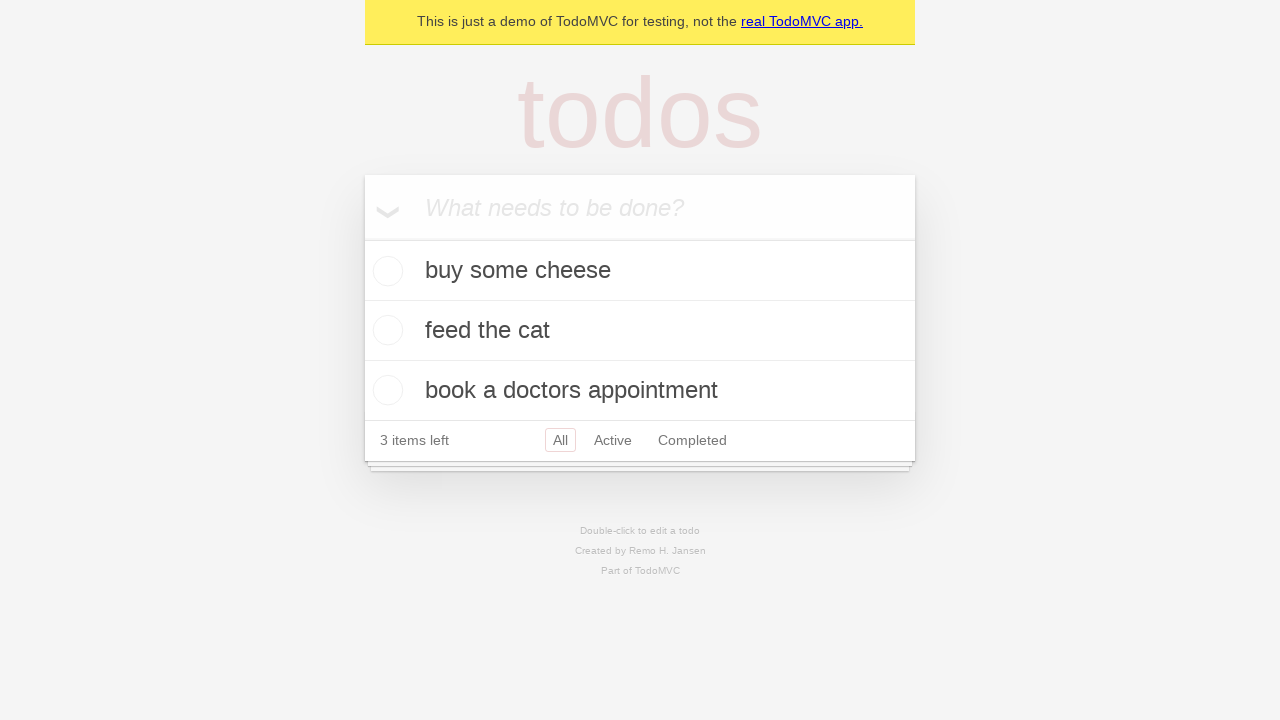

Checked 'Mark all as complete' checkbox at (362, 238) on internal:label="Mark all as complete"i
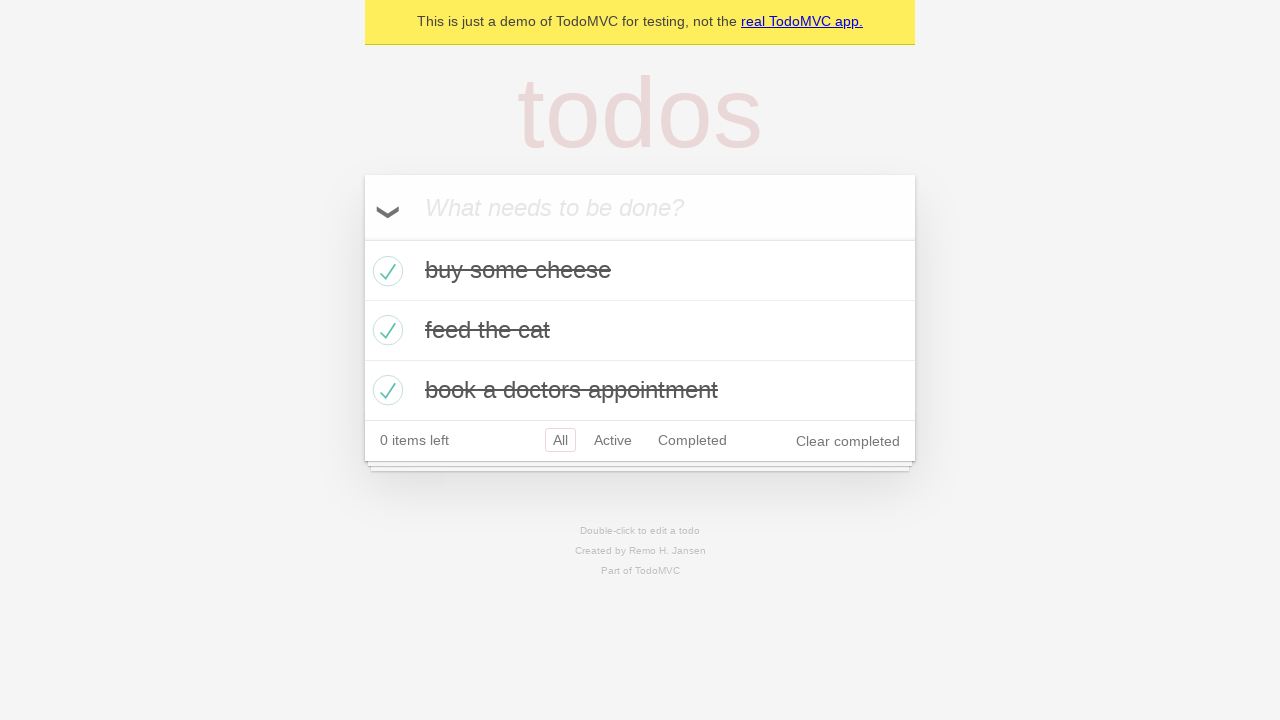

Unchecked first todo item checkbox at (385, 271) on internal:testid=[data-testid="todo-item"s] >> nth=0 >> internal:role=checkbox
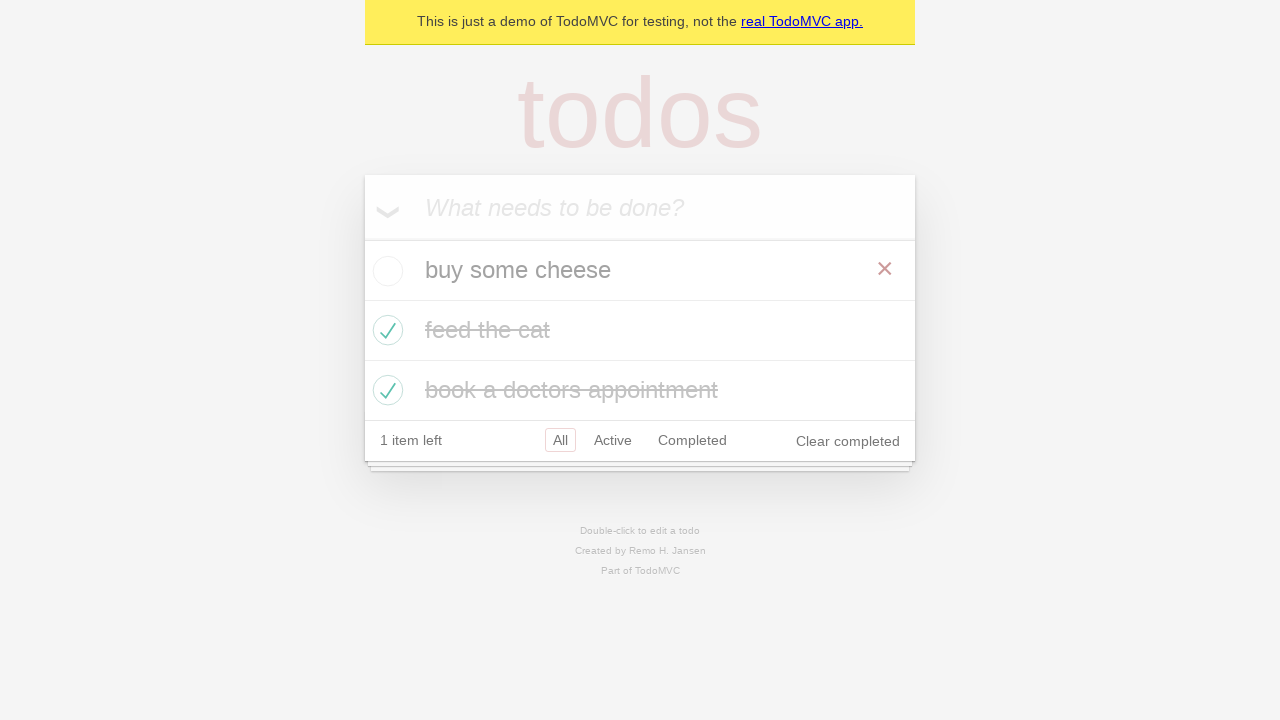

Checked first todo item checkbox again at (385, 271) on internal:testid=[data-testid="todo-item"s] >> nth=0 >> internal:role=checkbox
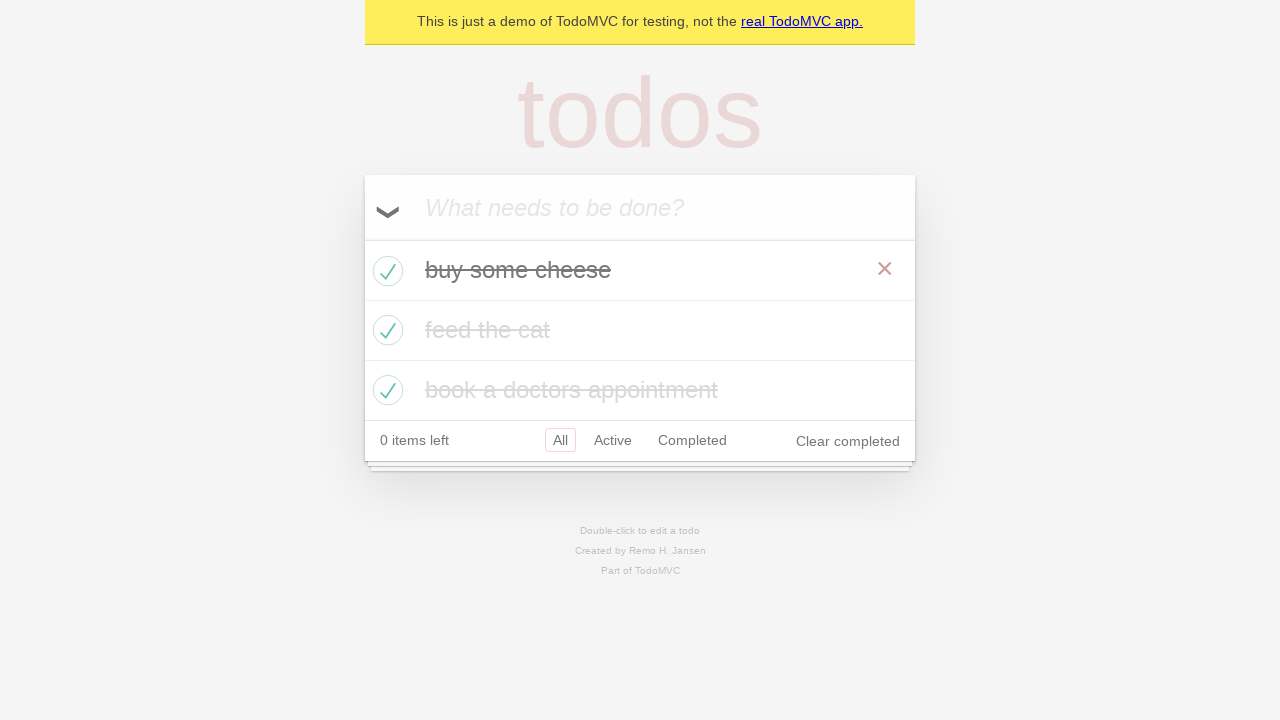

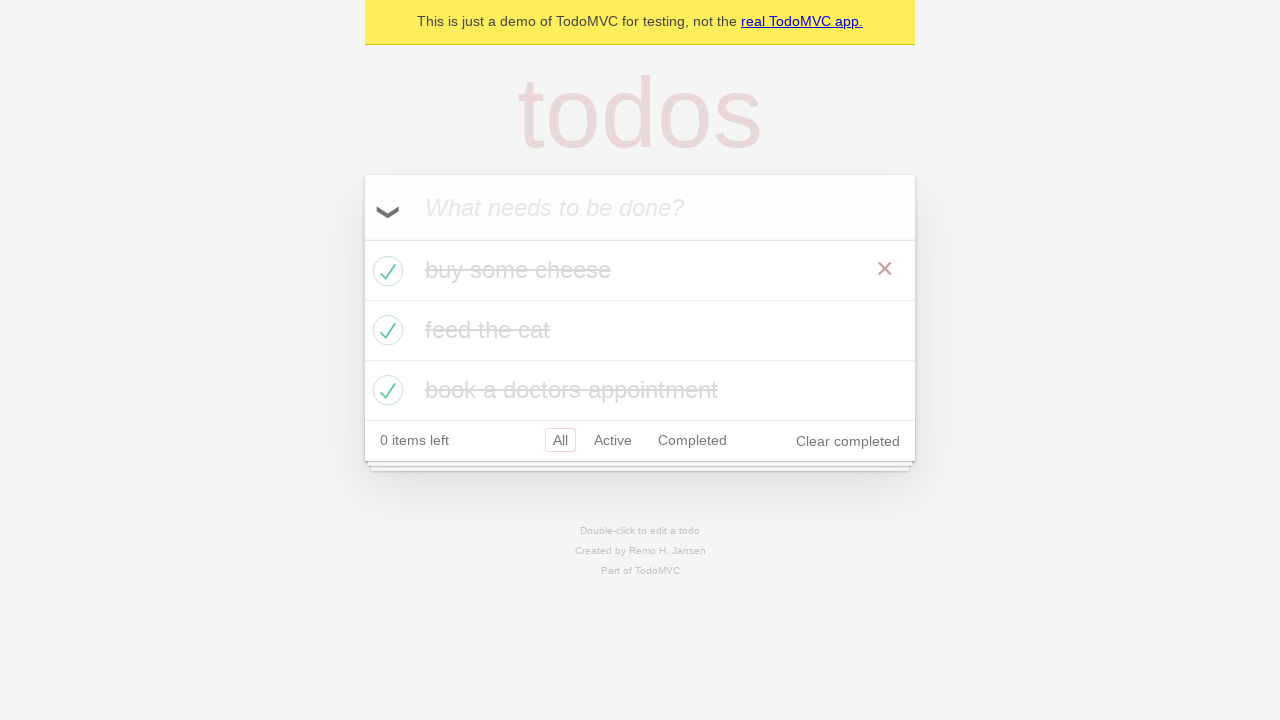